Tests context menu by right-clicking on a hot spot area and handling the resulting JavaScript alert dialog

Starting URL: https://the-internet.herokuapp.com/

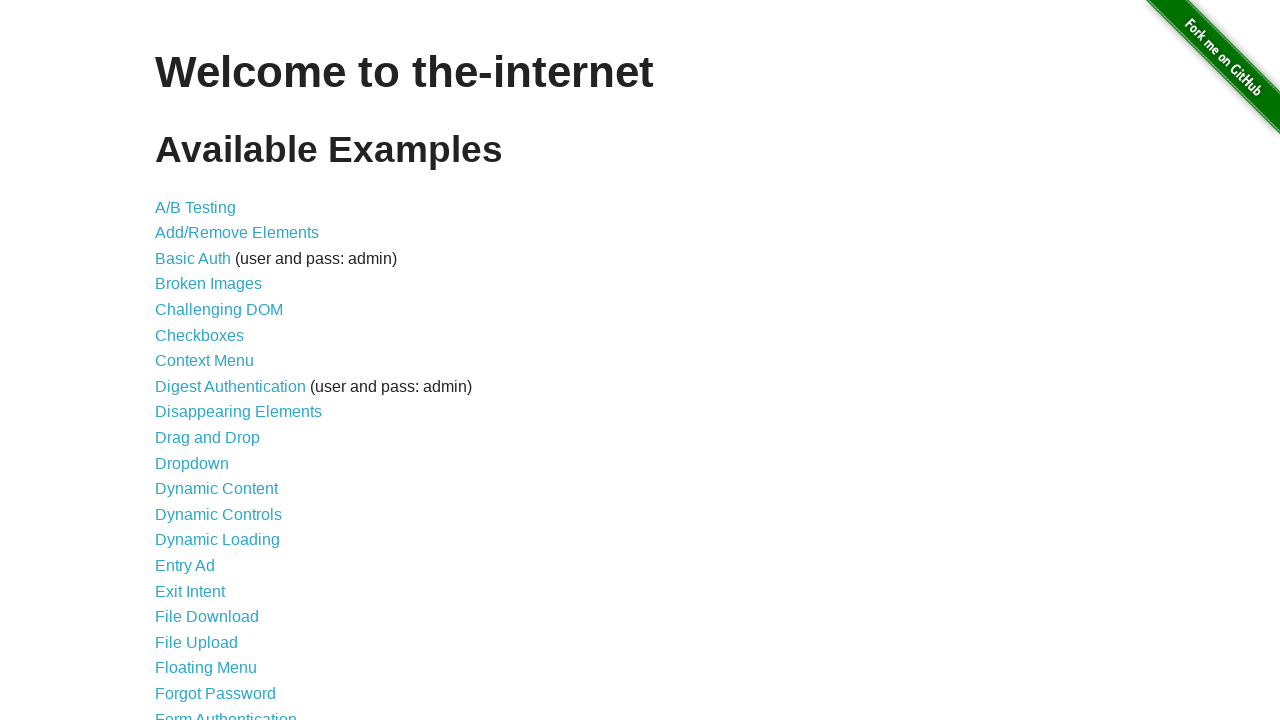

Clicked on 'Context Menu' link to navigate to context menu test page at (204, 361) on internal:role=link[name="Context Menu"i]
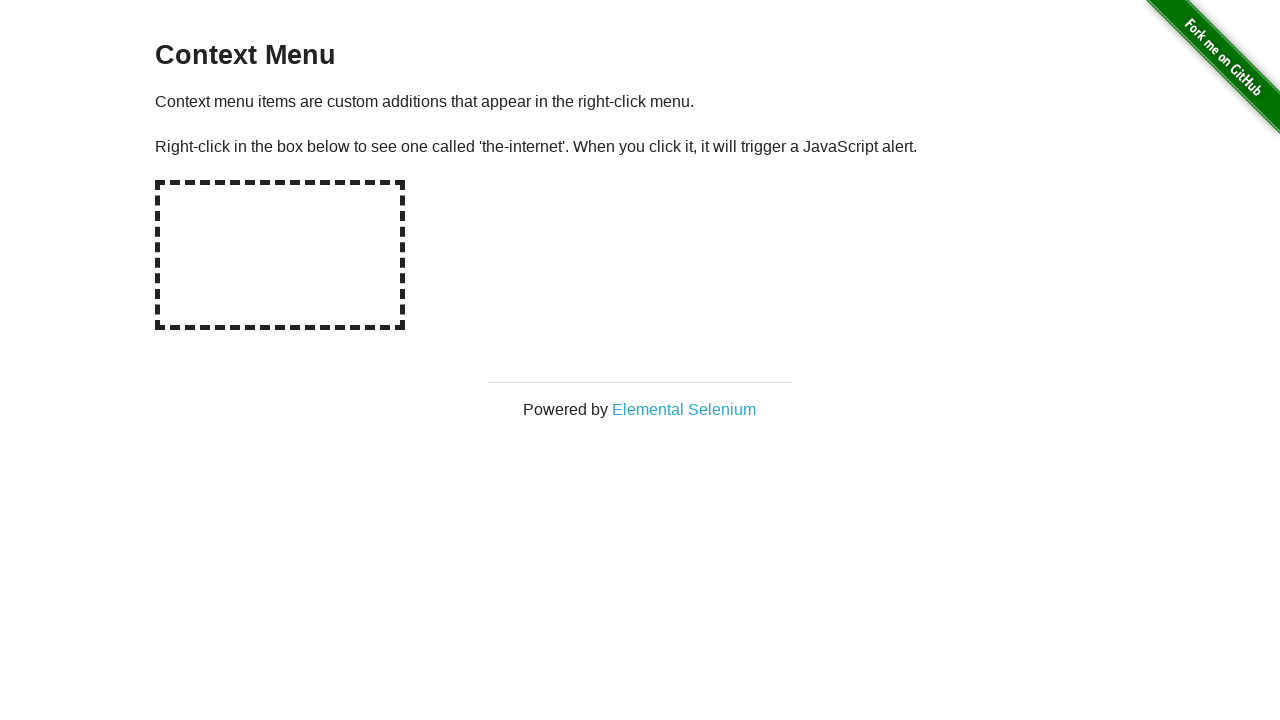

Set up dialog handler to capture and accept alert dialogs
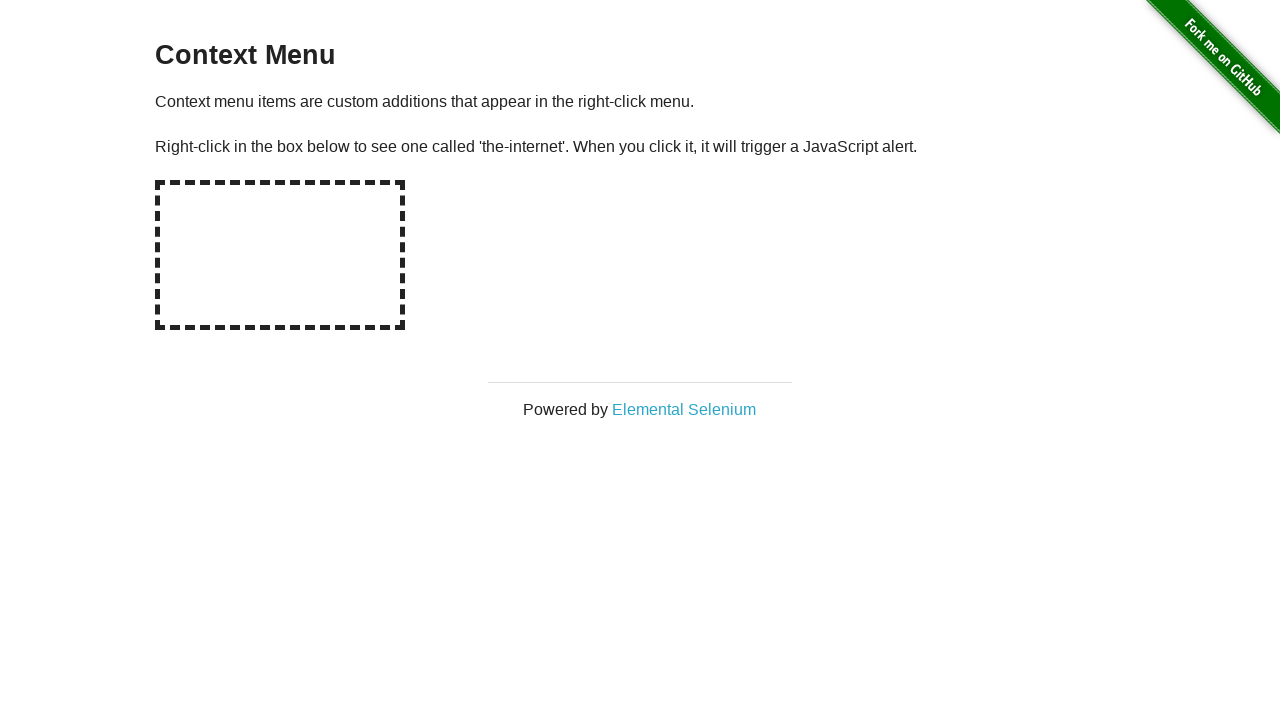

Right-clicked on hot spot area to trigger context menu at (280, 255) on #hot-spot
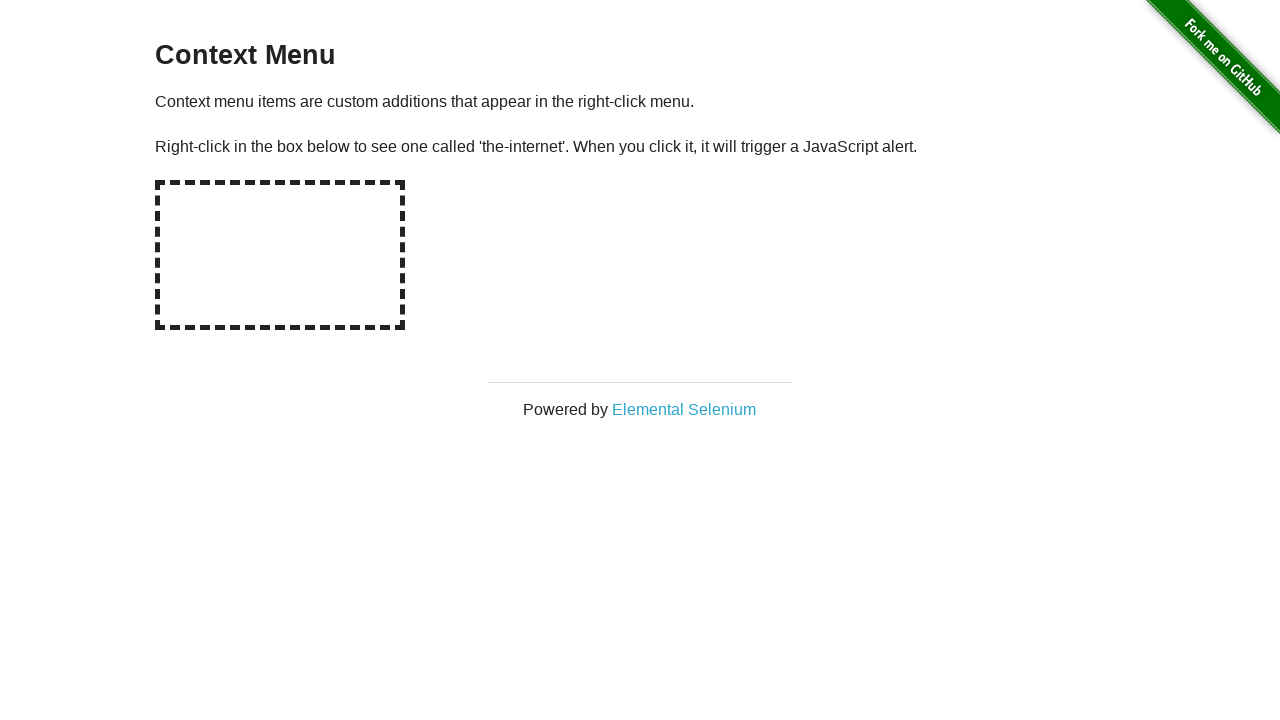

Waited 500ms for dialog to be handled
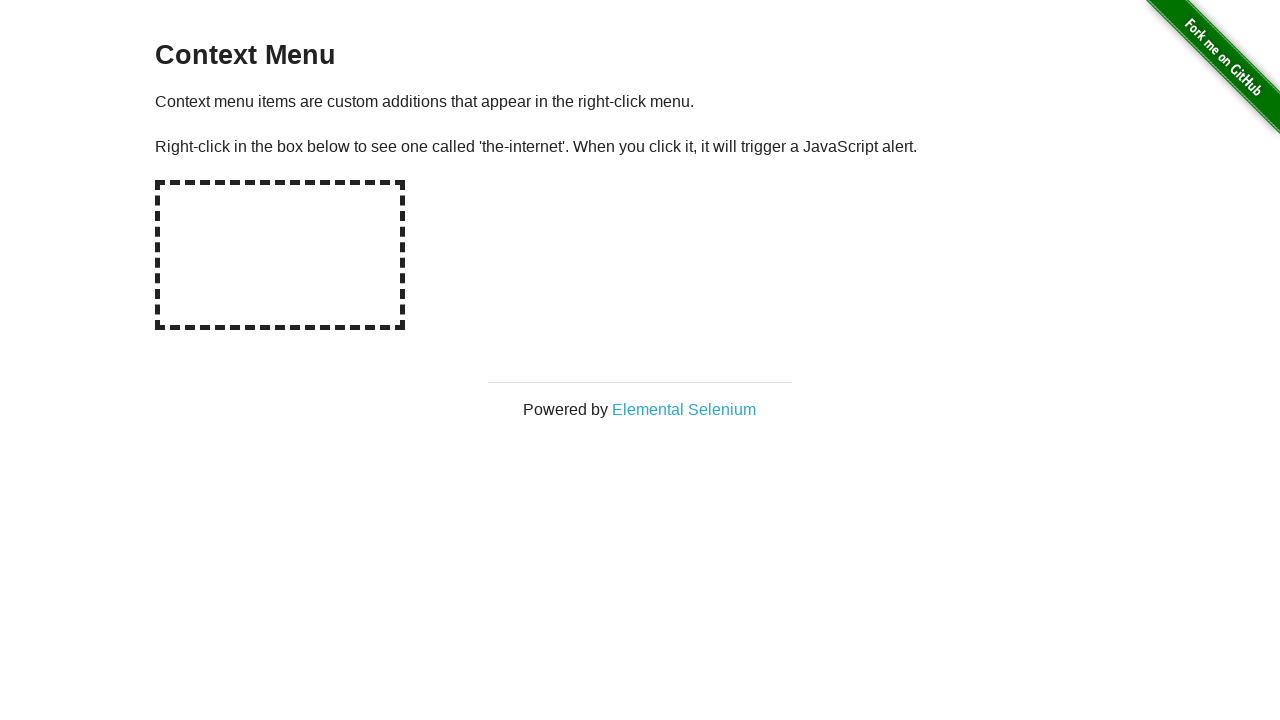

Verified that dialog message equals 'You selected a context menu'
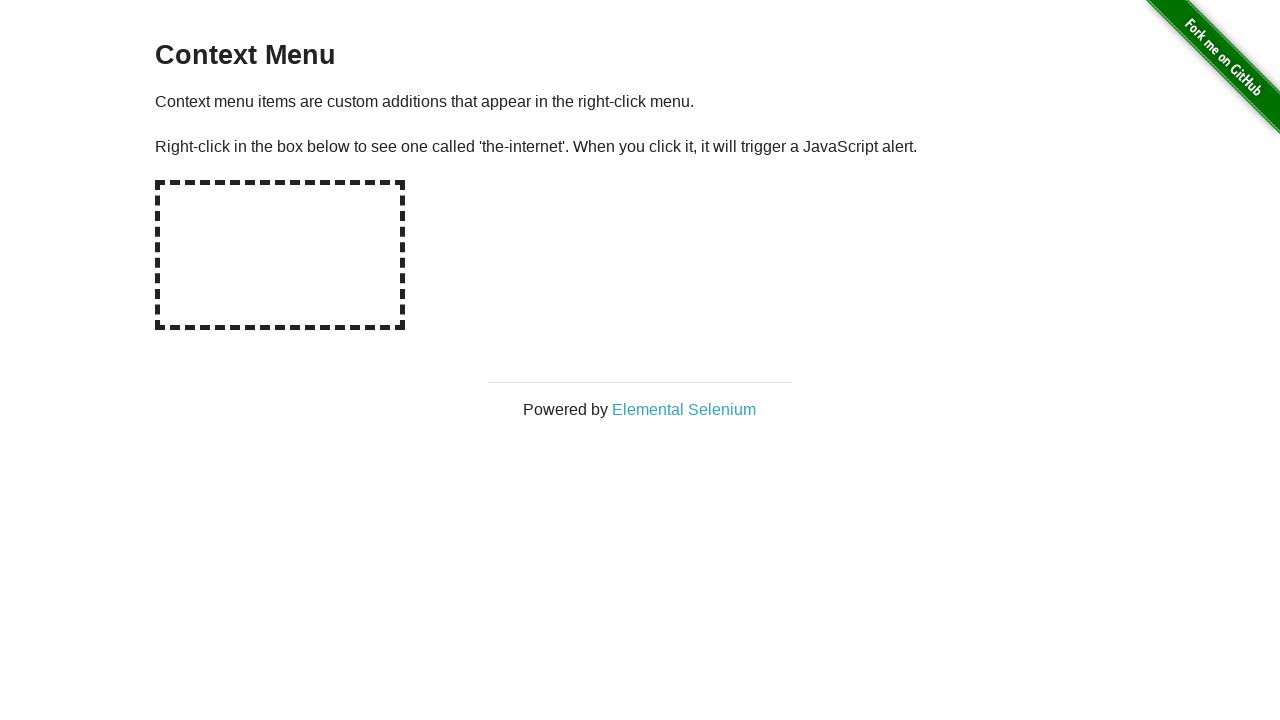

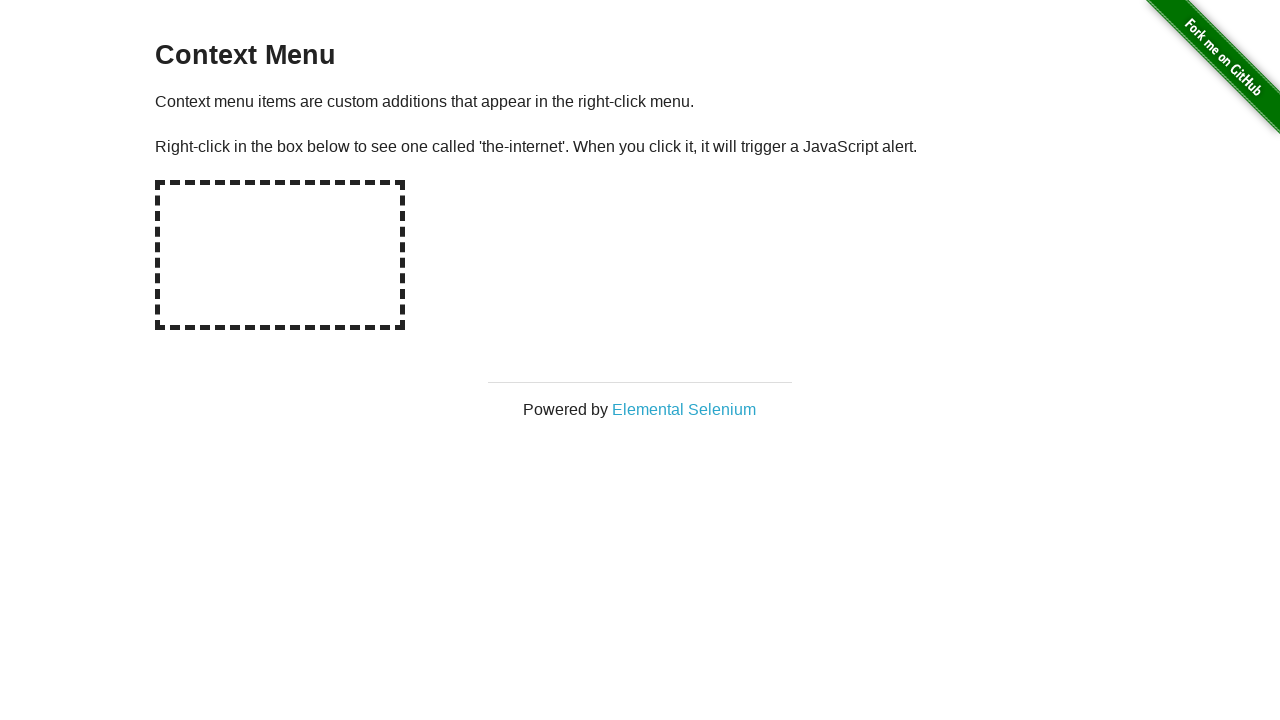